Tests marking individual todo items as complete by clicking their checkboxes

Starting URL: https://demo.playwright.dev/todomvc

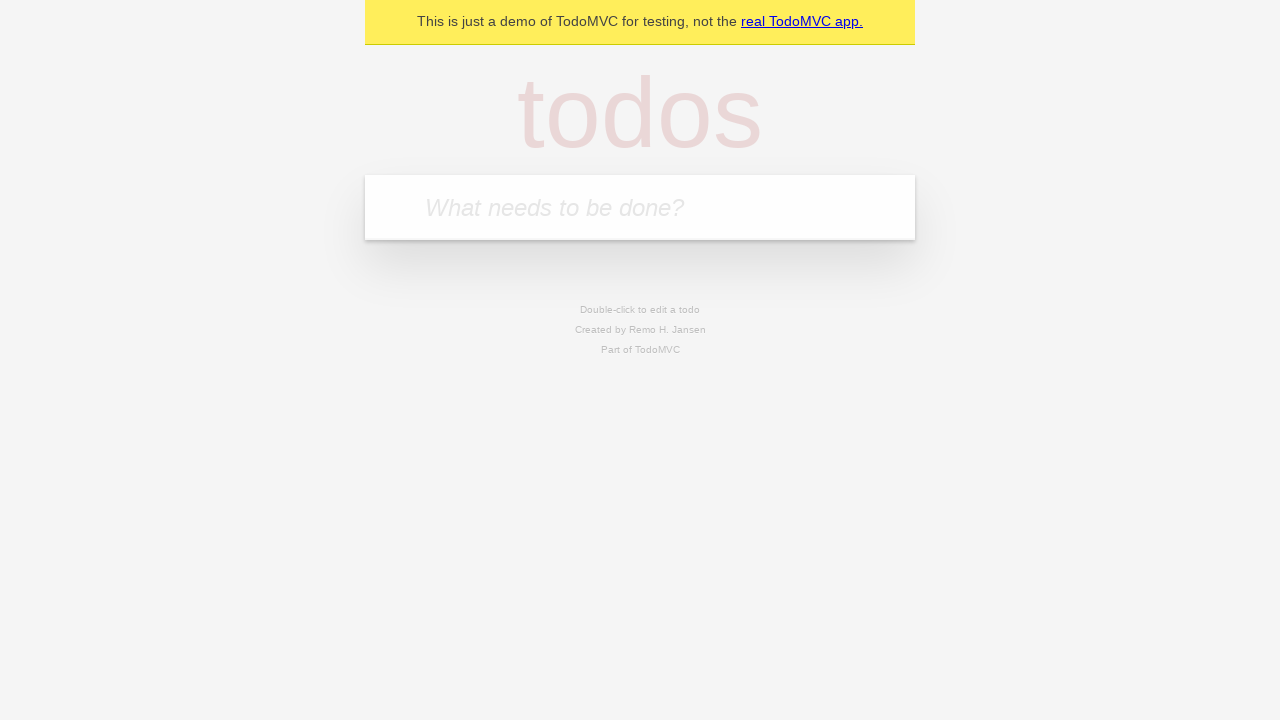

Filled todo input with 'buy some cheese' on internal:attr=[placeholder="What needs to be done?"i]
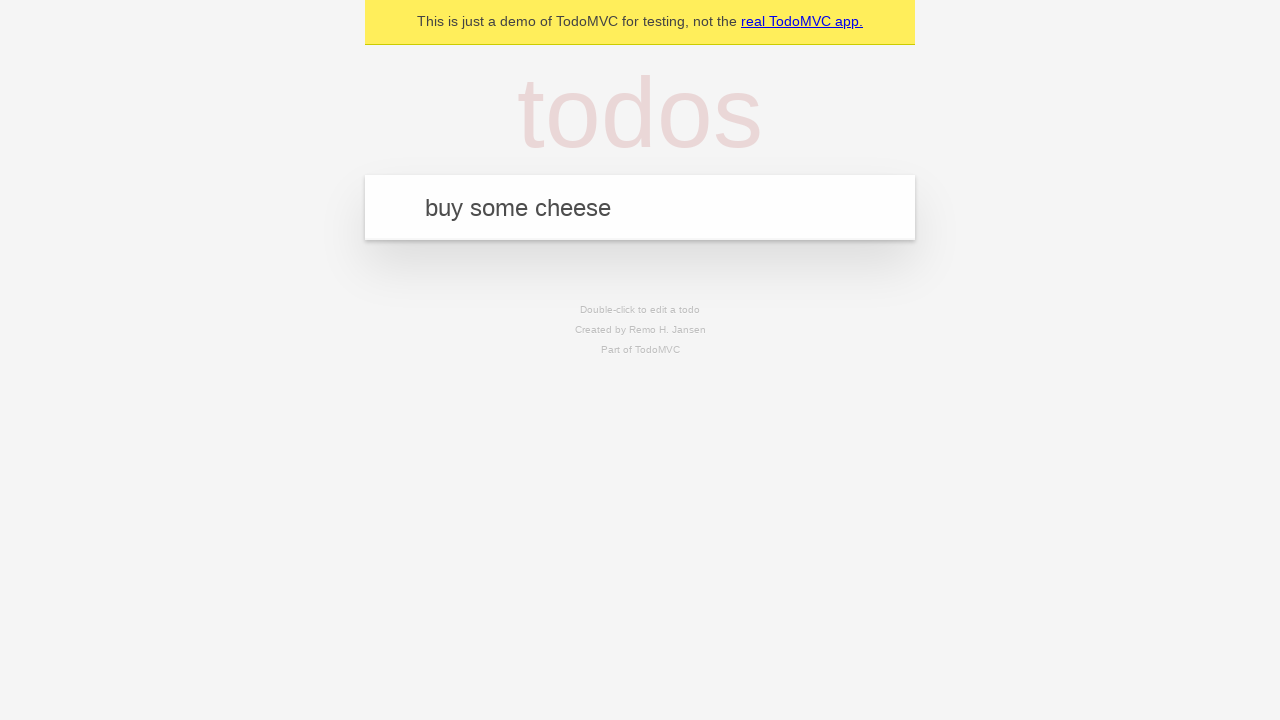

Pressed Enter to create first todo item on internal:attr=[placeholder="What needs to be done?"i]
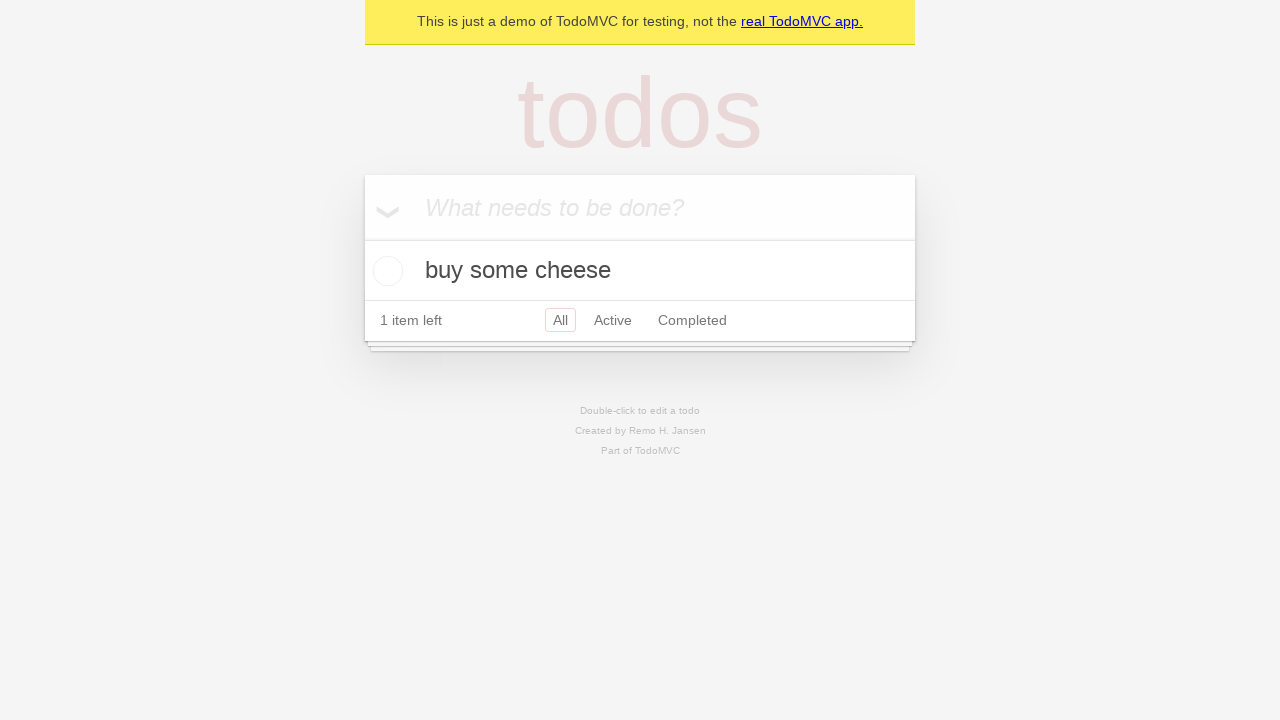

Filled todo input with 'feed the cat' on internal:attr=[placeholder="What needs to be done?"i]
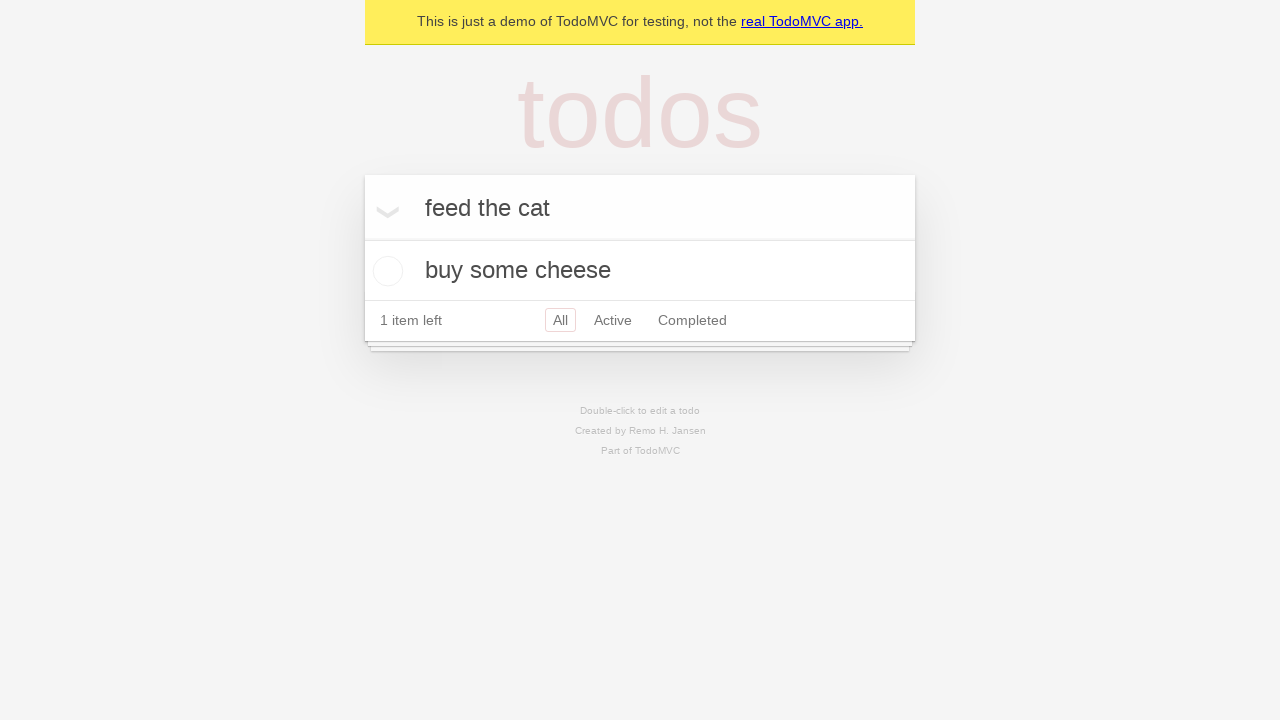

Pressed Enter to create second todo item on internal:attr=[placeholder="What needs to be done?"i]
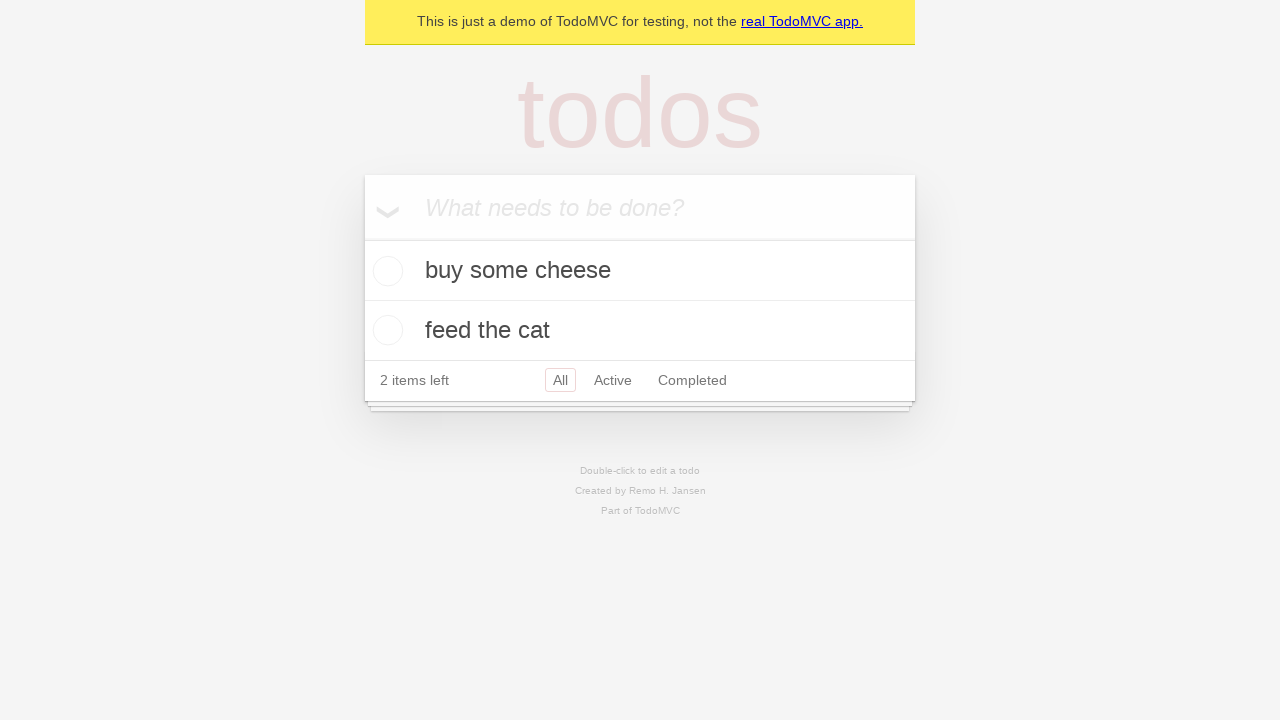

Waited for two todo items to be present in the DOM
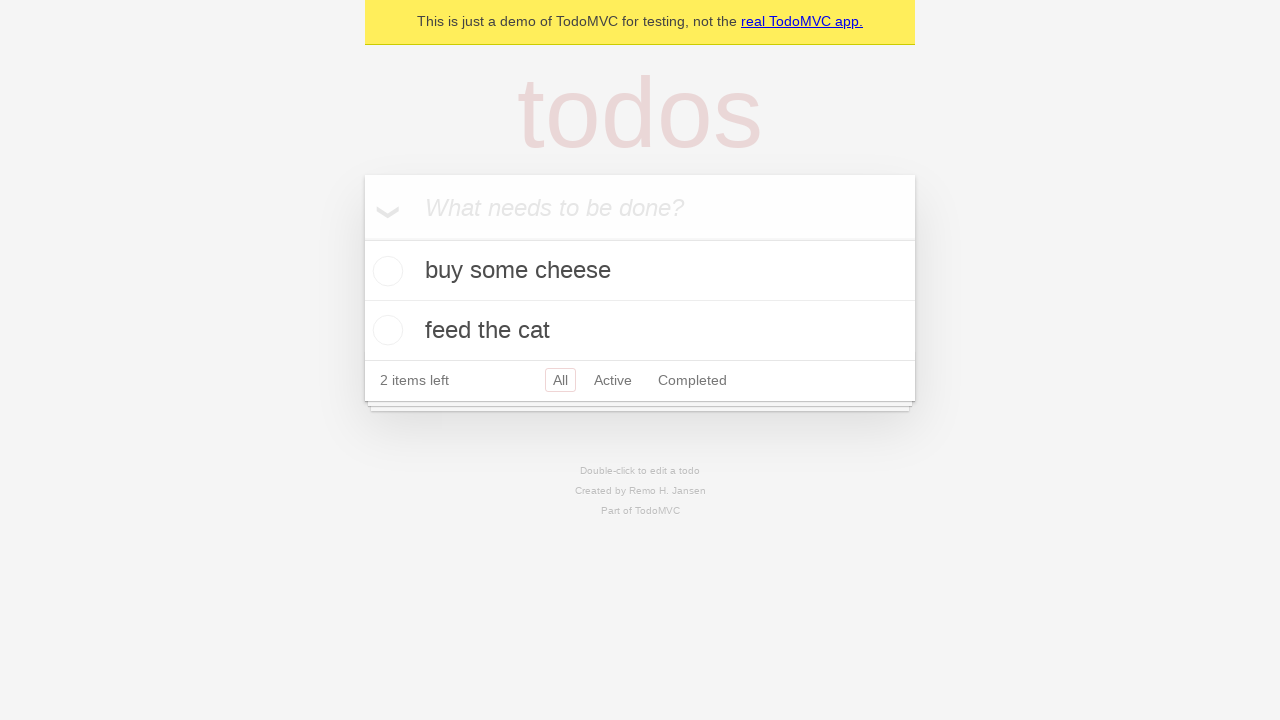

Marked first todo item as complete by checking its checkbox at (385, 271) on internal:testid=[data-testid="todo-item"s] >> nth=0 >> internal:role=checkbox
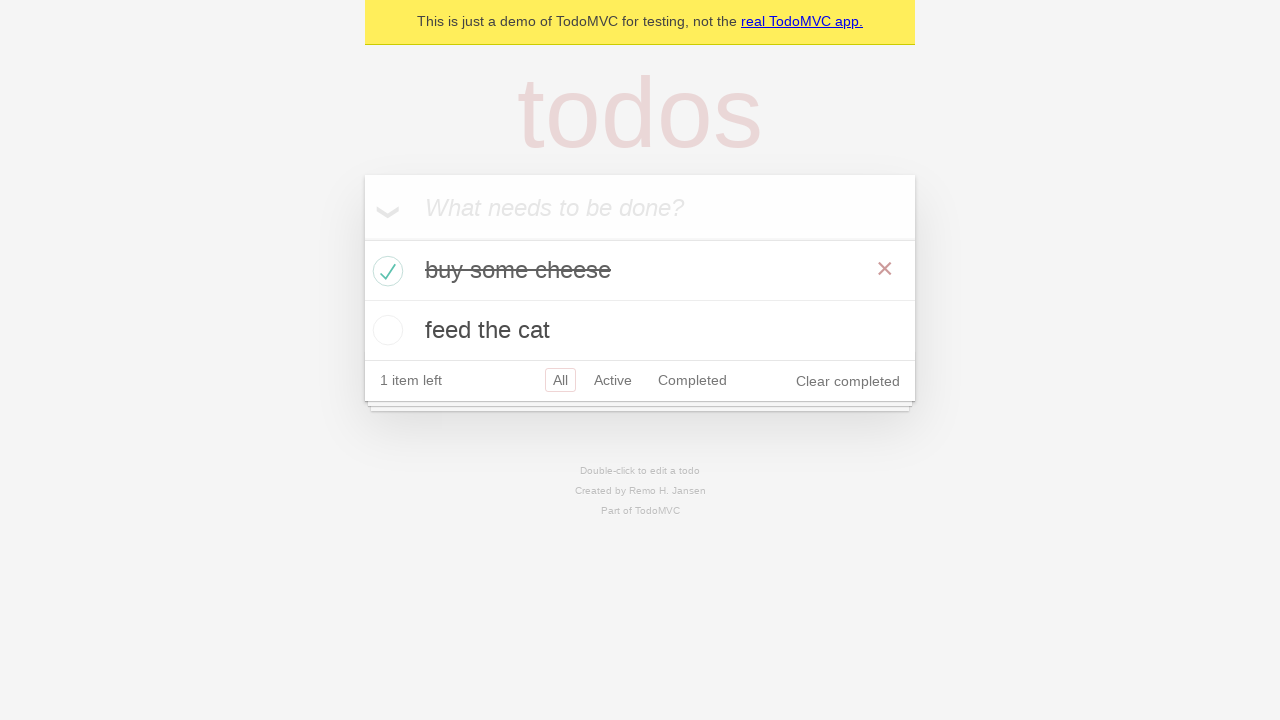

Marked second todo item as complete by checking its checkbox at (385, 330) on internal:testid=[data-testid="todo-item"s] >> nth=1 >> internal:role=checkbox
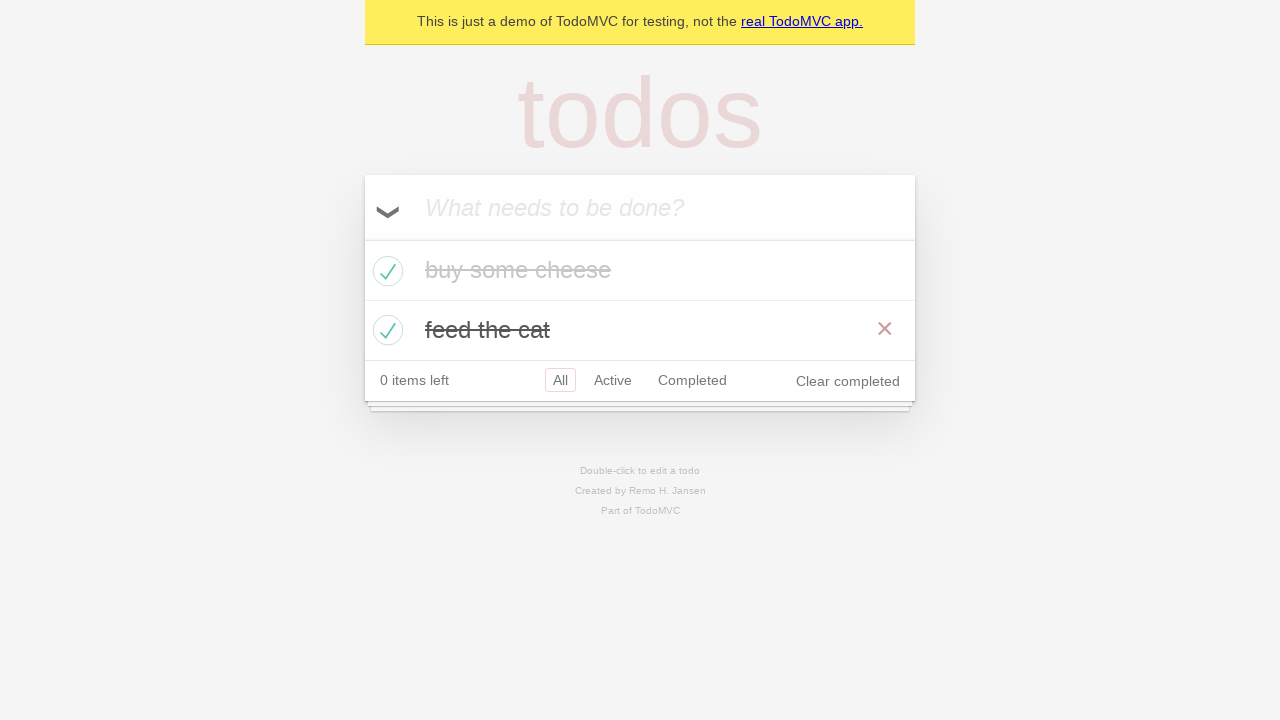

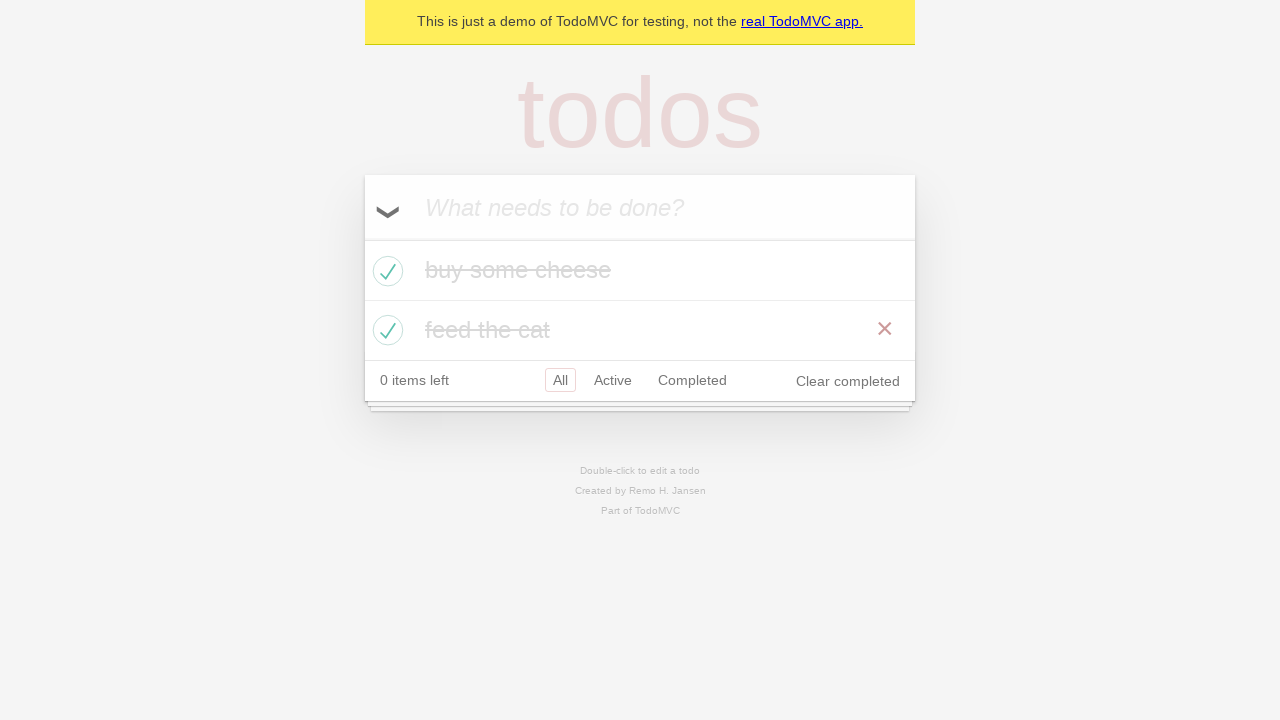